Tests the search functionality on Python.org by entering "pycon" in the search box and submitting the search form

Starting URL: http://www.python.org

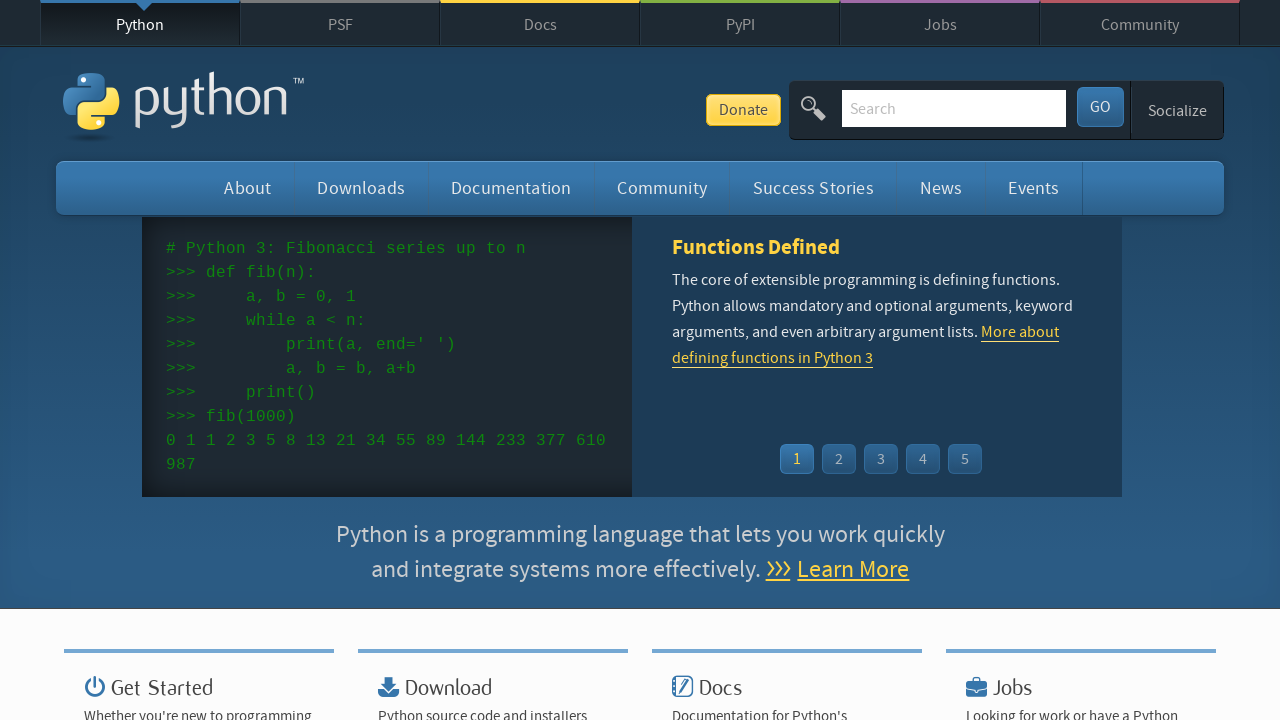

Filled search field with 'pycon' on input[name='q']
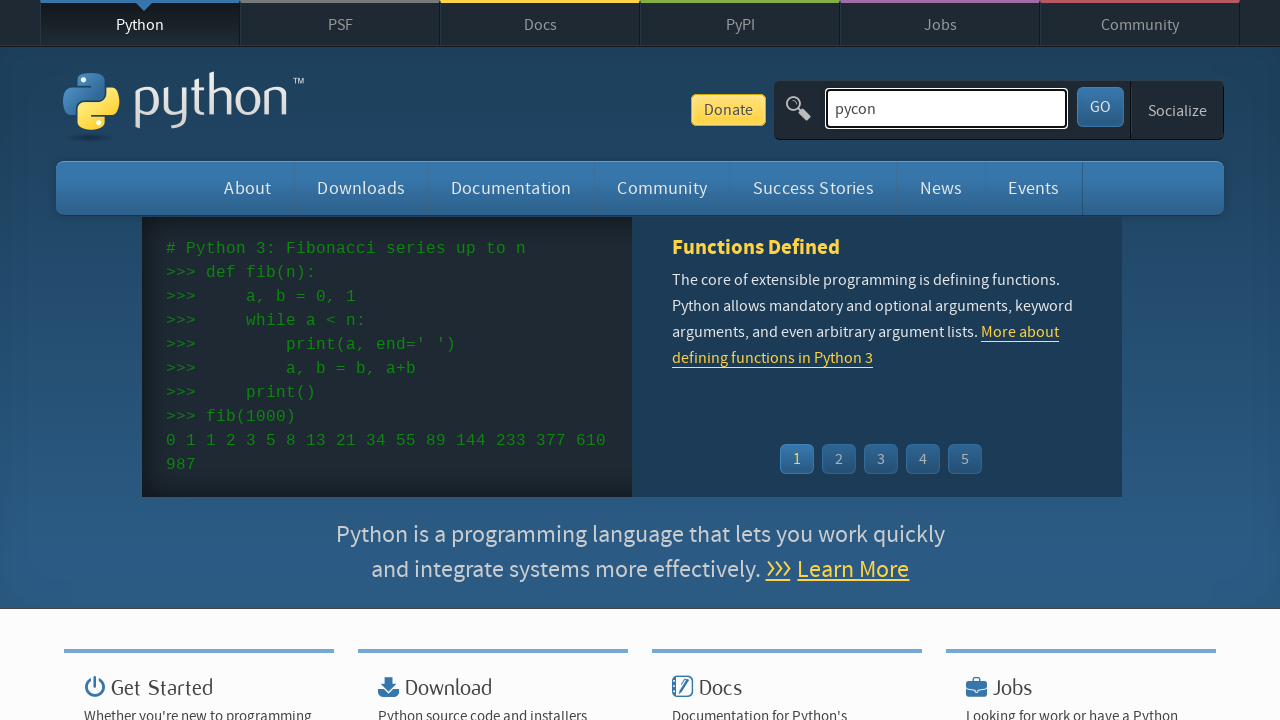

Pressed Enter to submit search form on input[name='q']
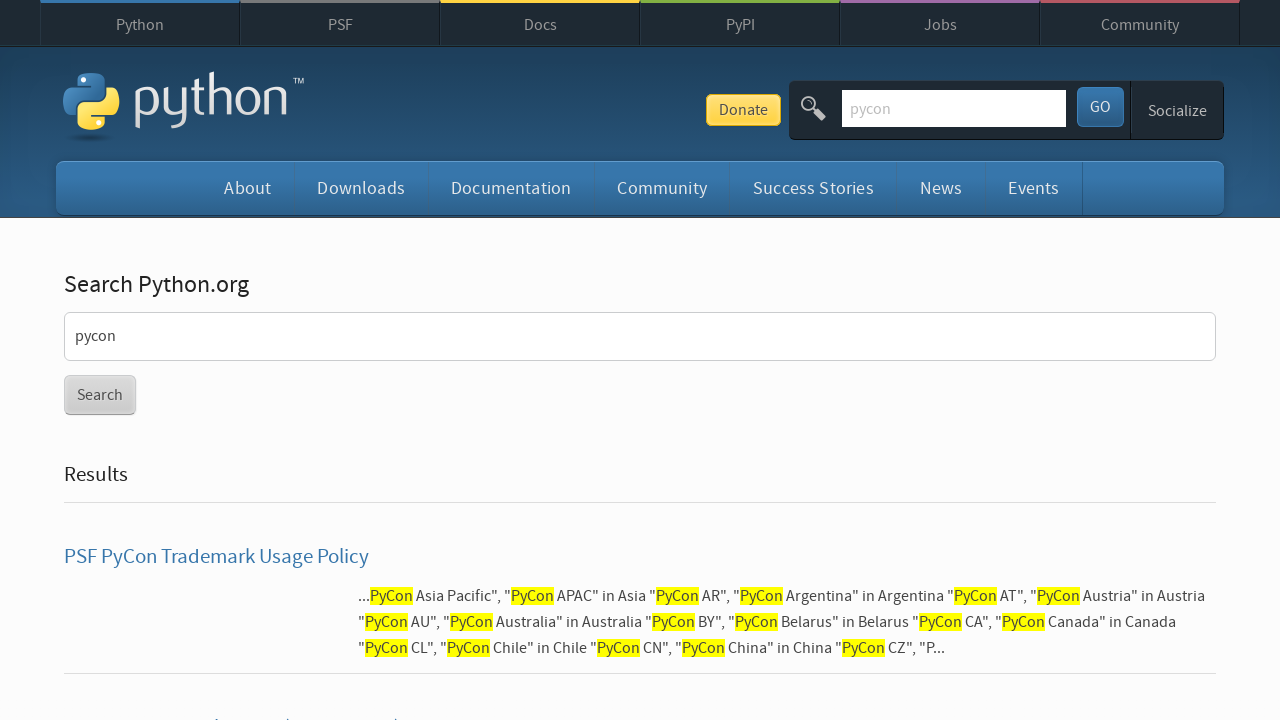

Search results loaded and network idle
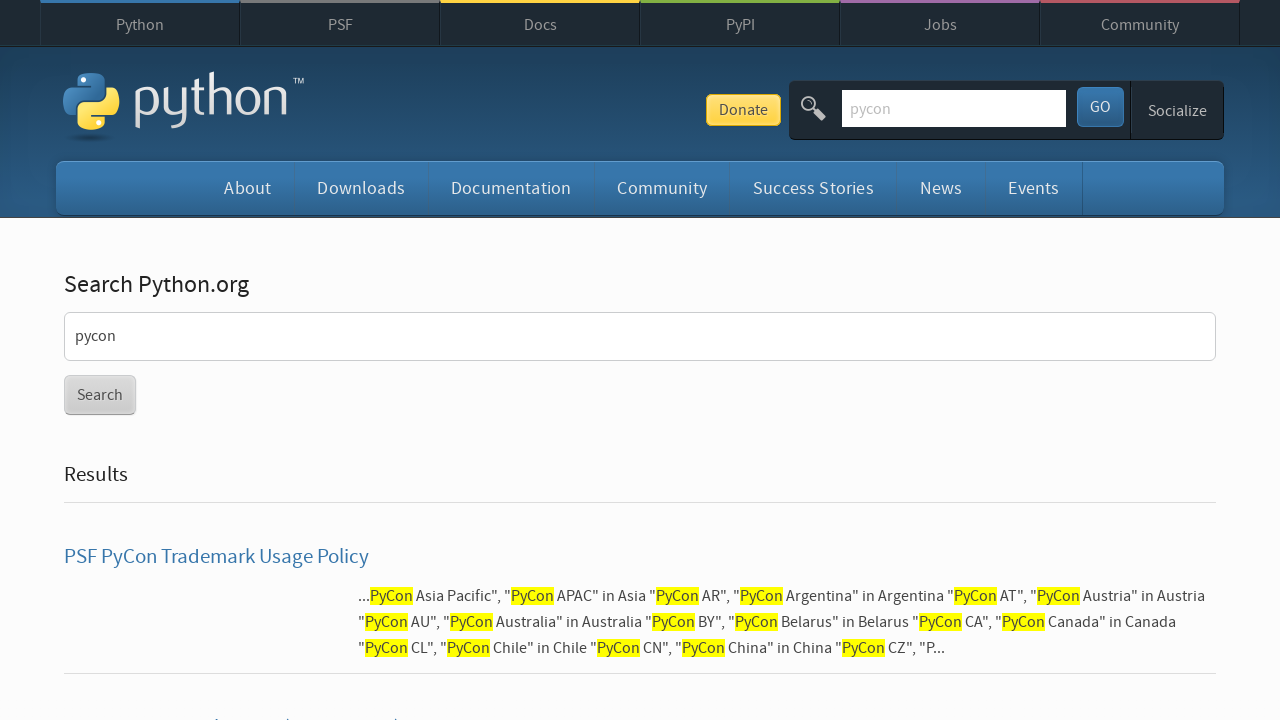

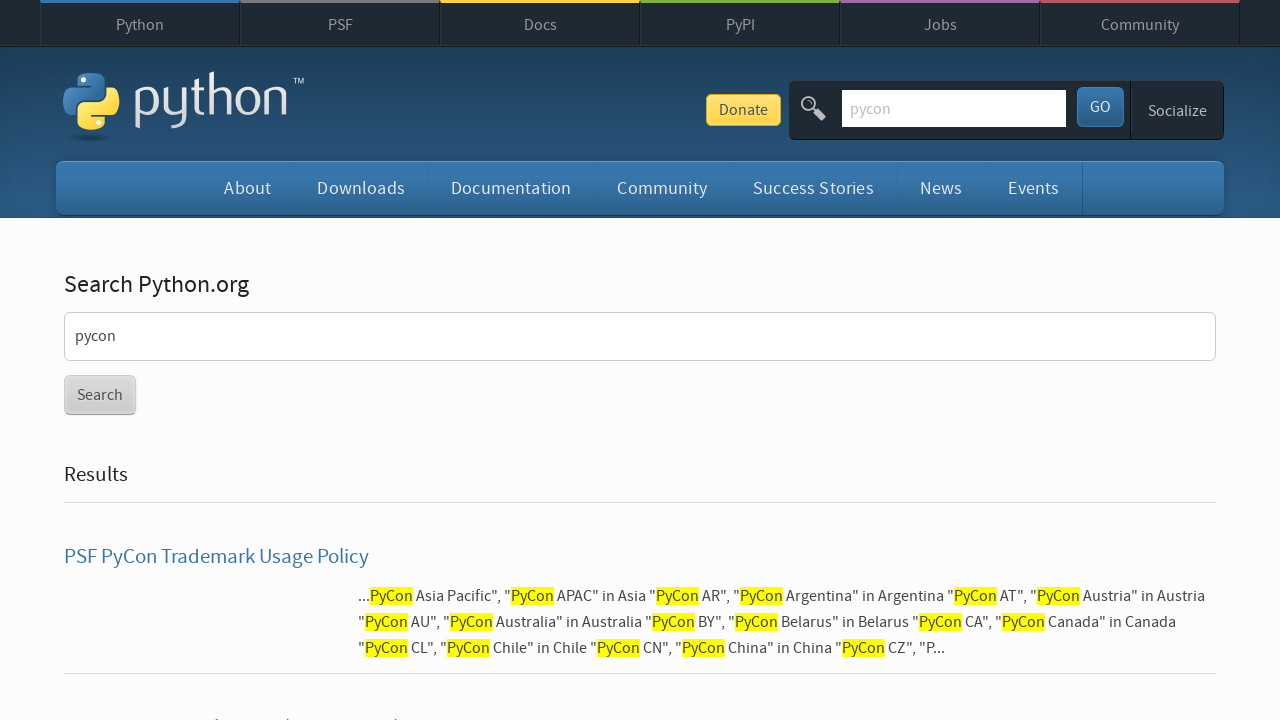